Tests closing the About Us modal using the Close button

Starting URL: https://www.demoblaze.com/

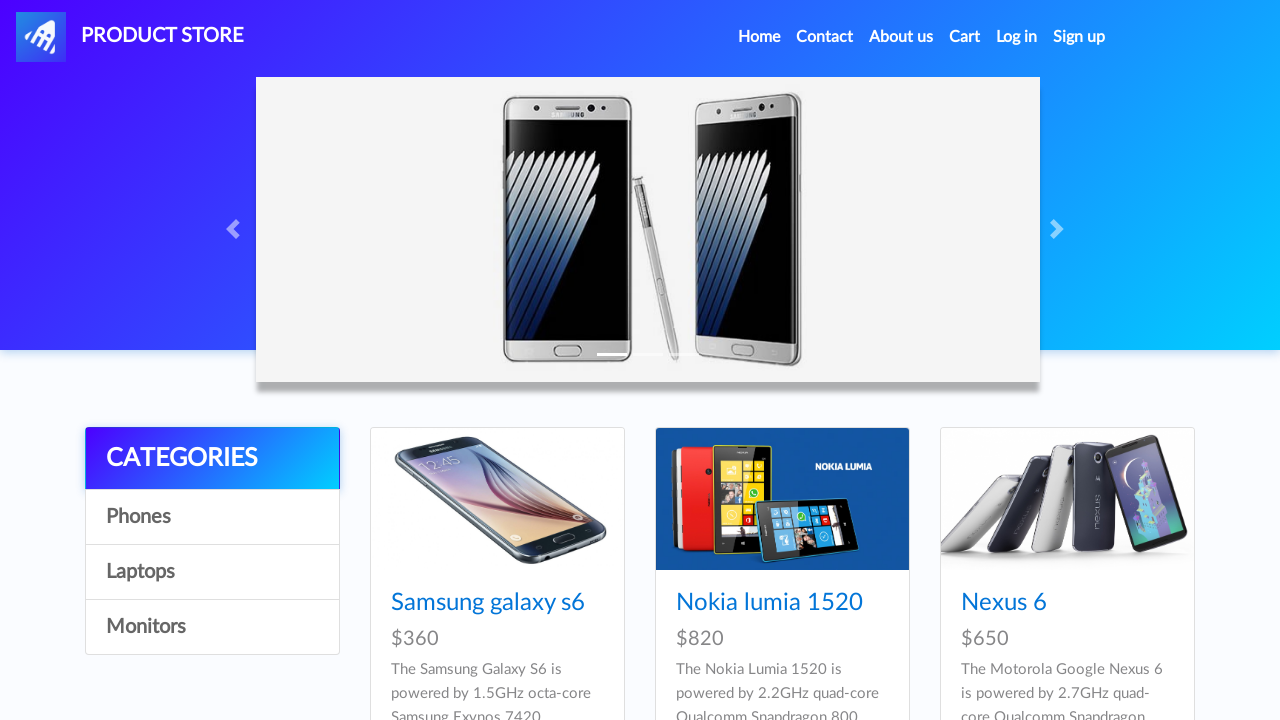

Clicked About Us link to open modal at (901, 37) on a[data-target='#videoModal']
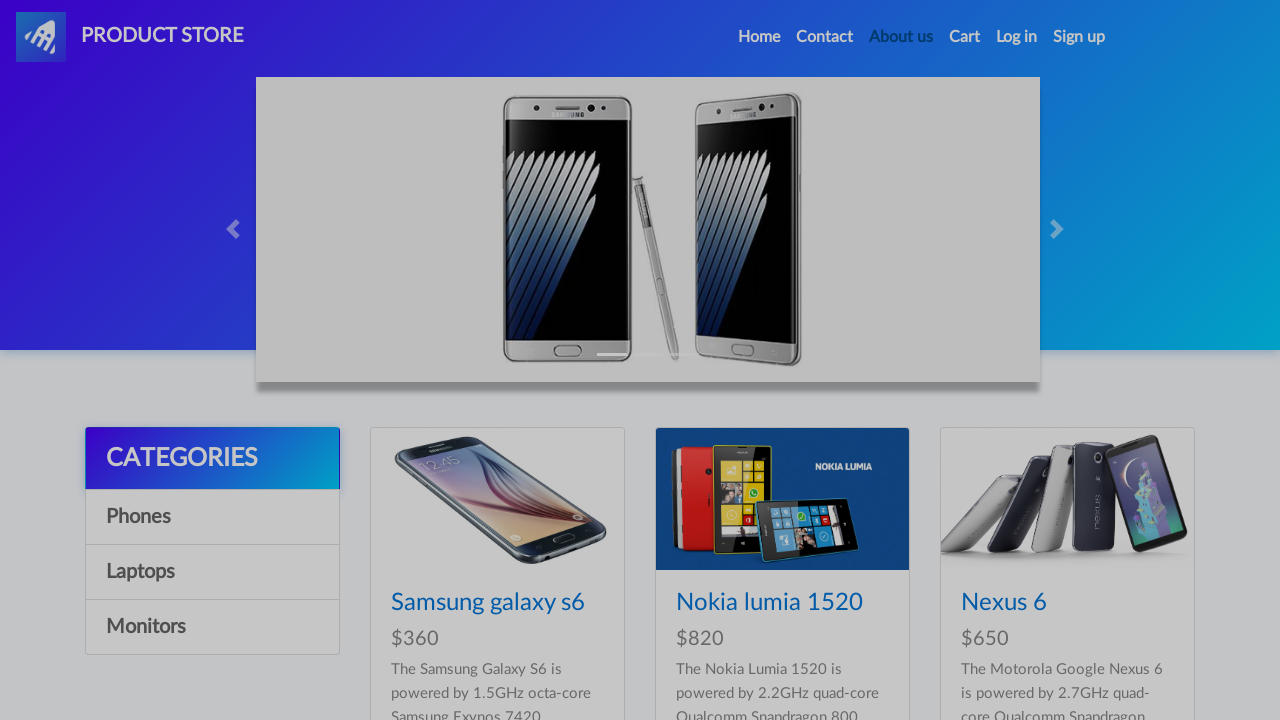

About Us modal appeared and is now visible
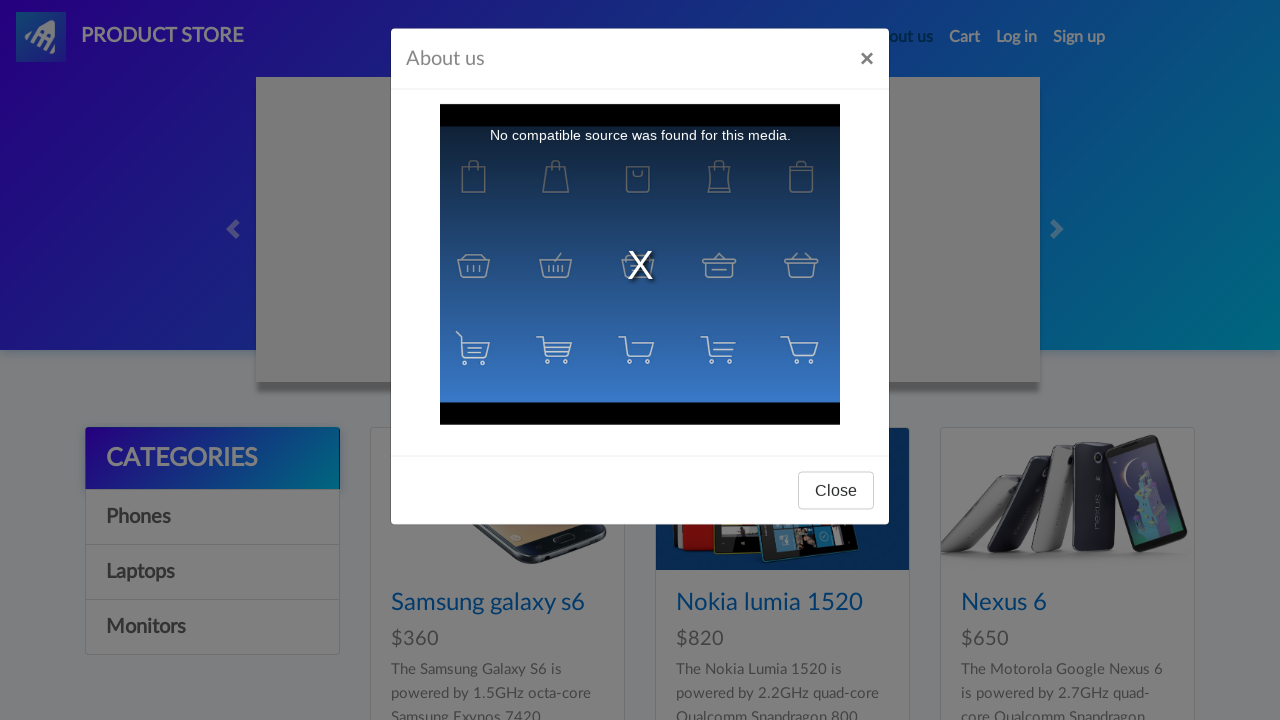

Clicked Close button on About Us modal at (836, 493) on #videoModal .btn-secondary
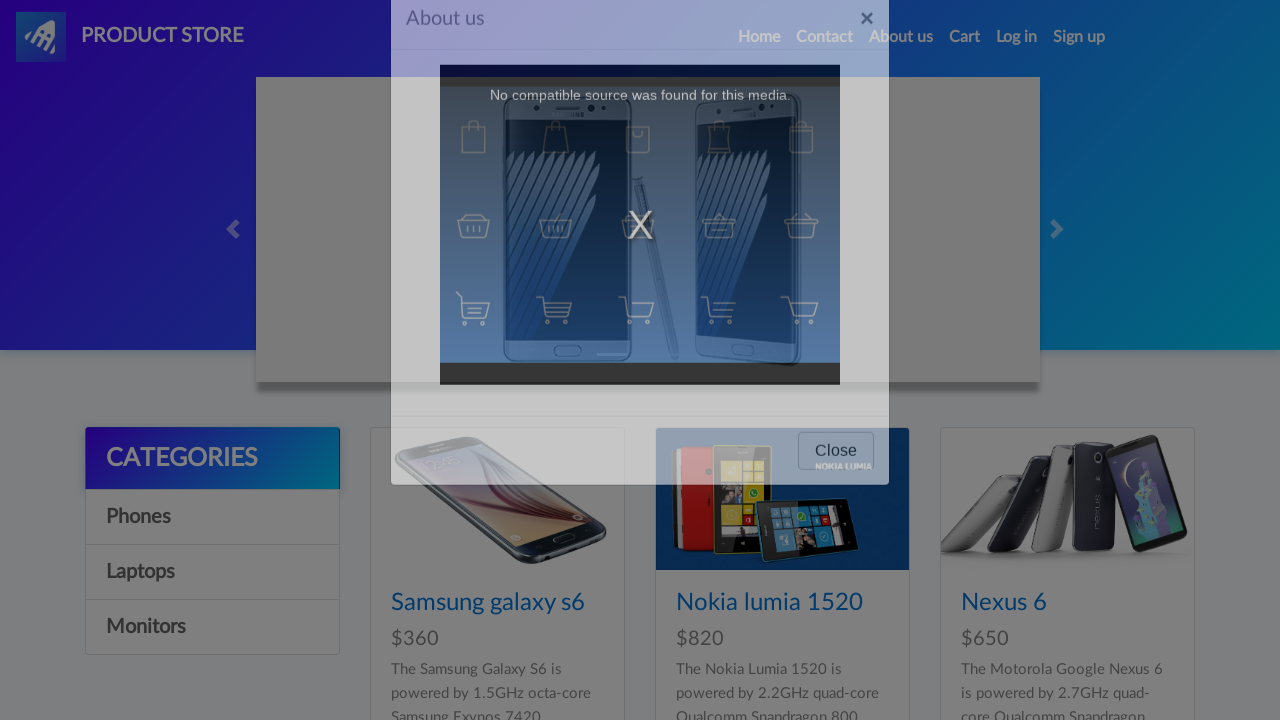

About Us modal closed and is no longer visible
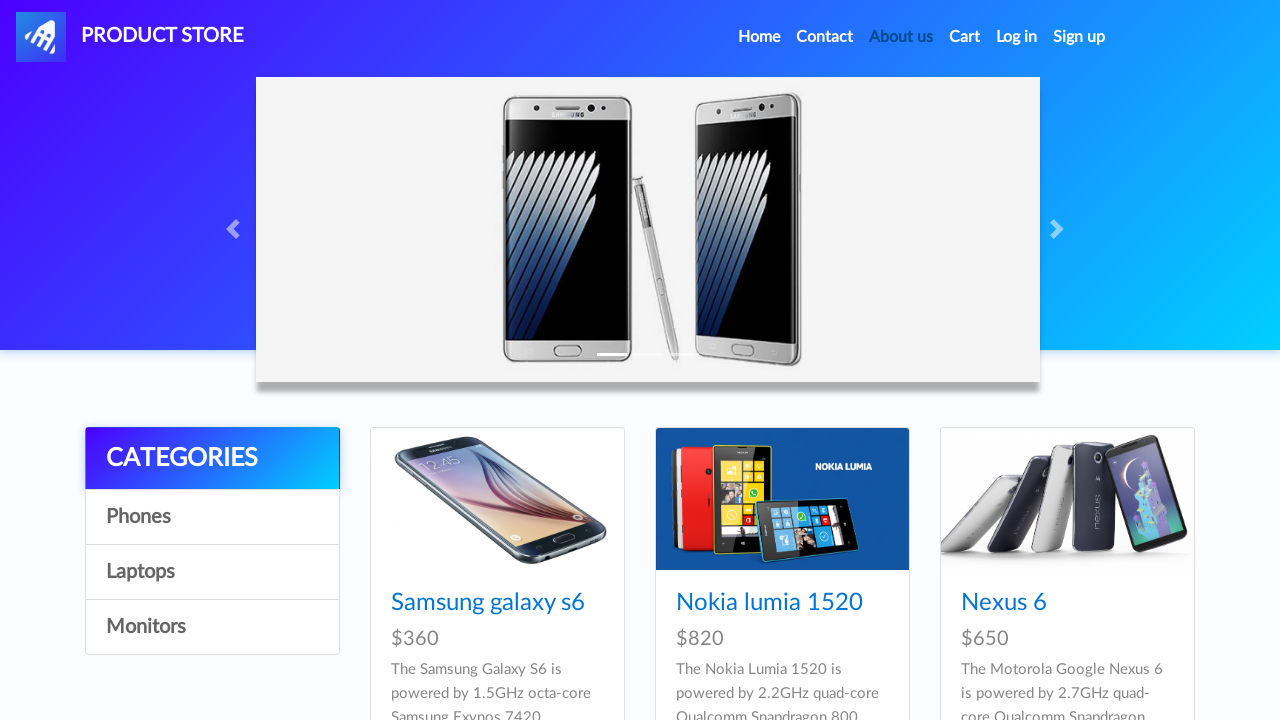

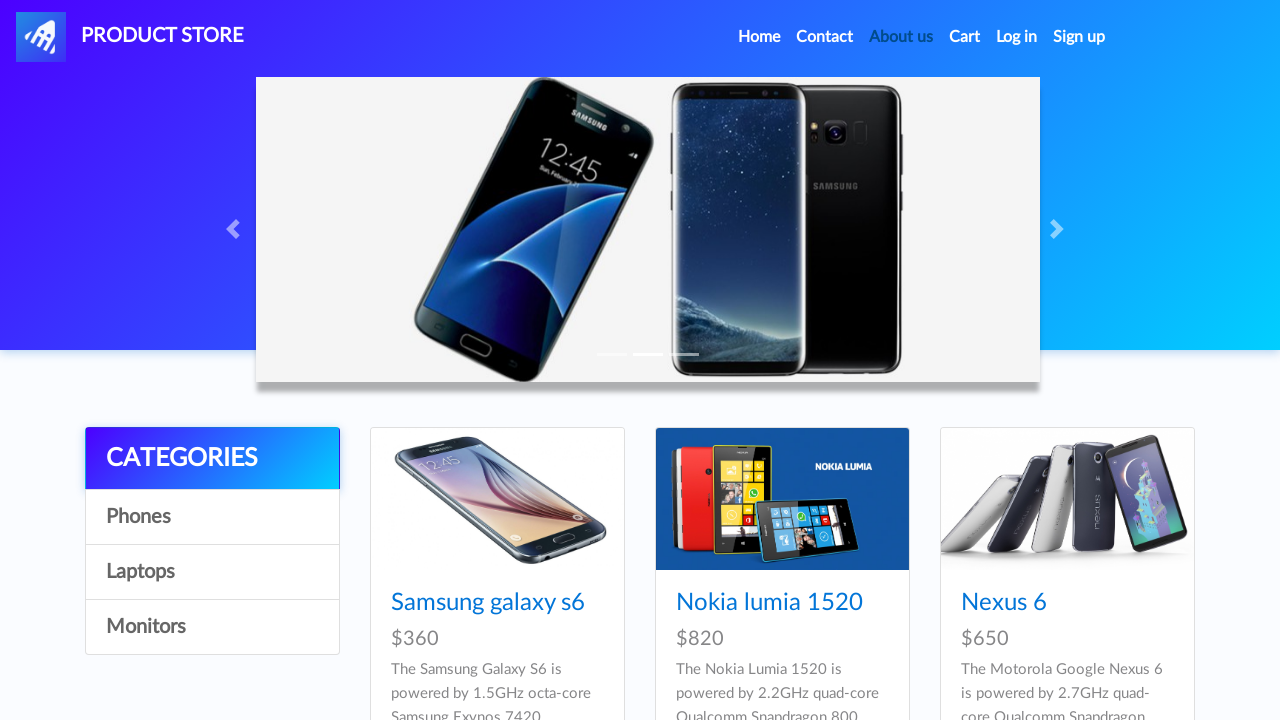